Tests sorting the "Email" column in ascending order by clicking the column header and verifying alphabetical sorting

Starting URL: http://the-internet.herokuapp.com/tables

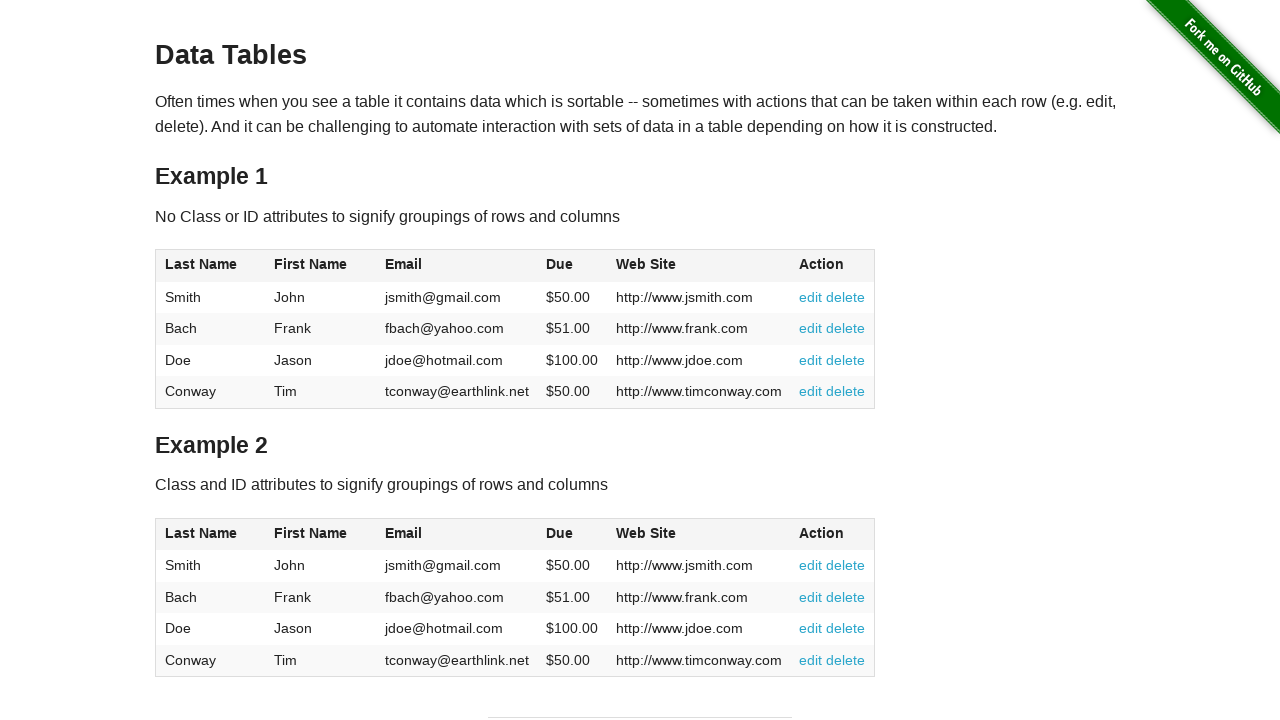

Clicked Email column header to sort ascending at (457, 266) on #table1 thead tr th:nth-of-type(3)
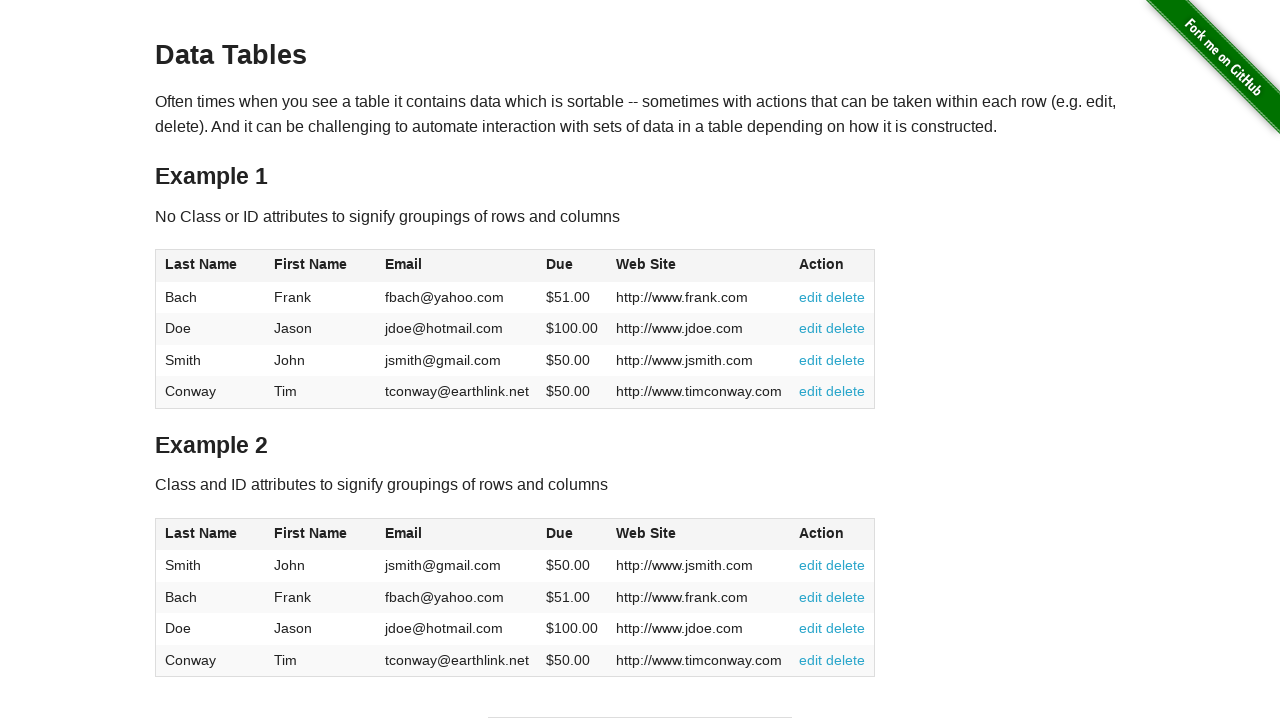

Table data loaded after sorting by Email column
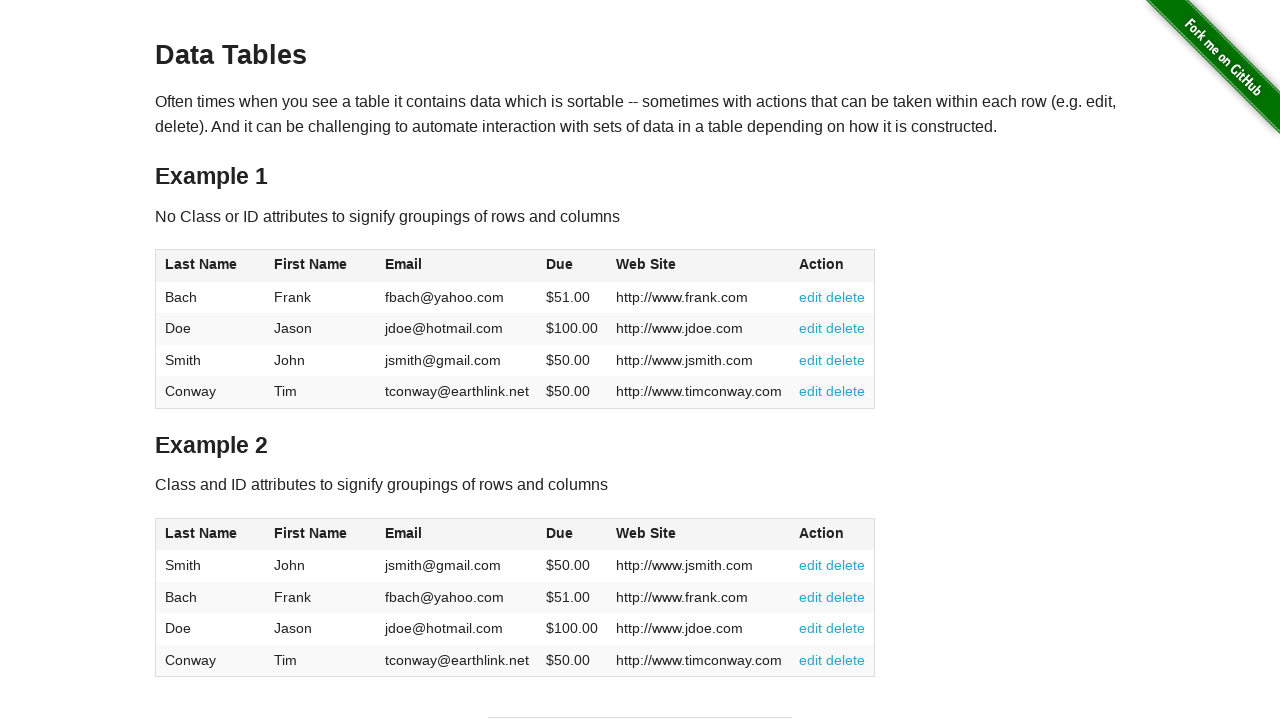

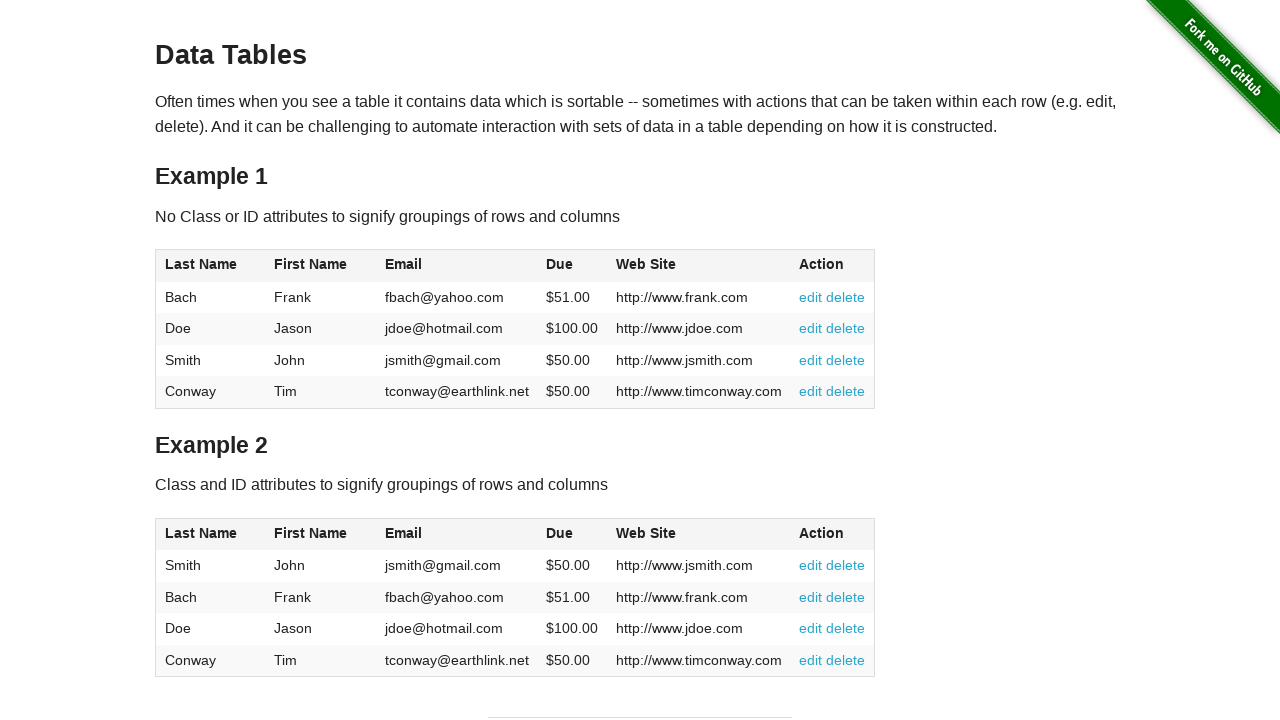